Tests filtering to display only completed items

Starting URL: https://demo.playwright.dev/todomvc

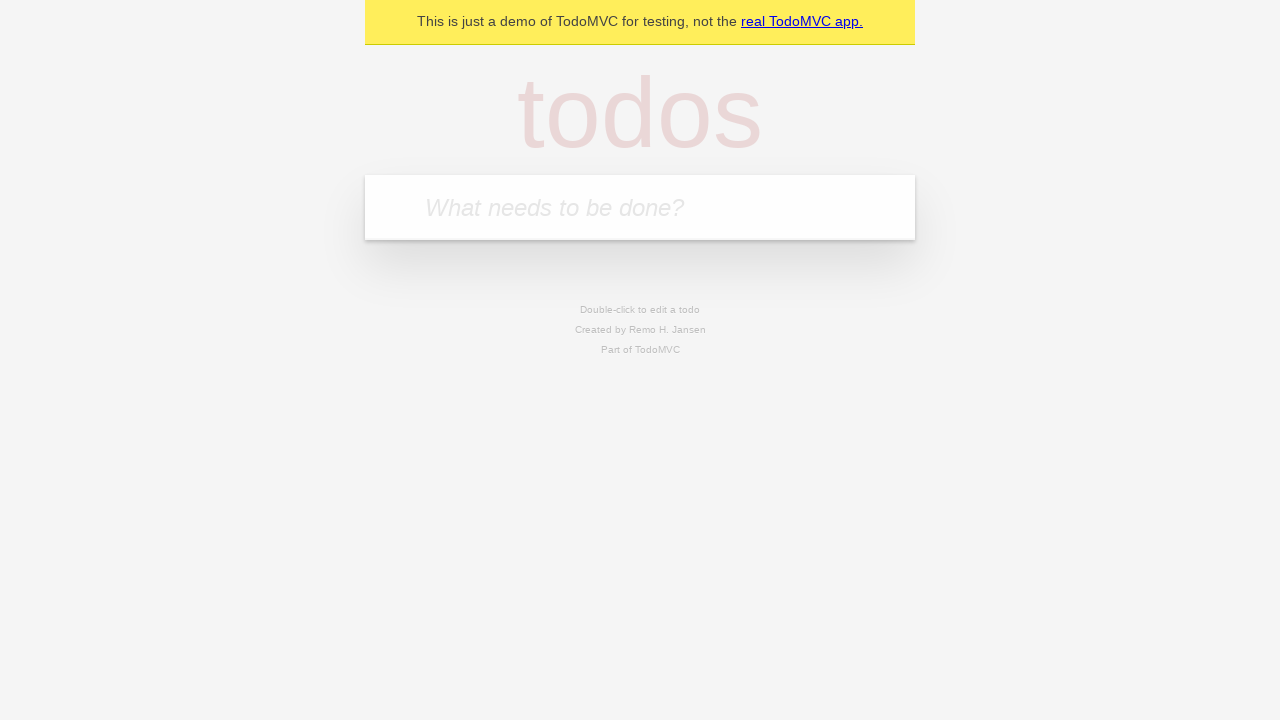

Filled todo input with 'buy some cheese' on internal:attr=[placeholder="What needs to be done?"i]
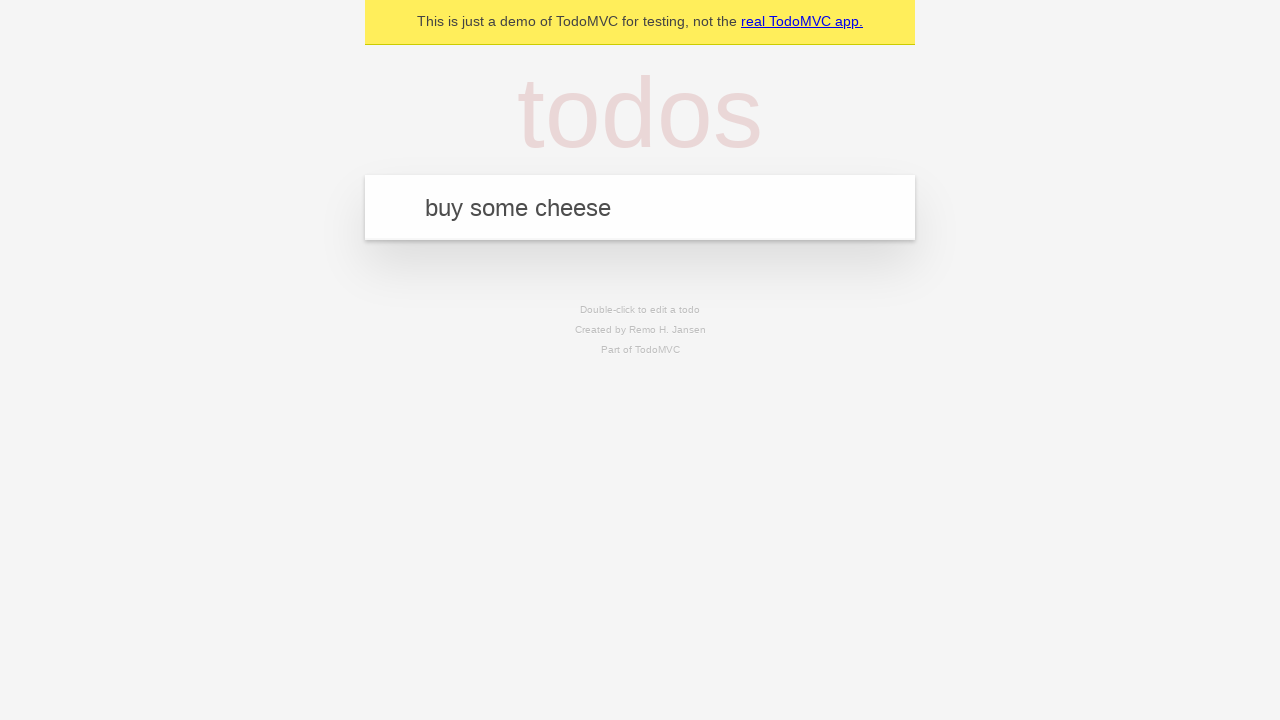

Pressed Enter to create todo 'buy some cheese' on internal:attr=[placeholder="What needs to be done?"i]
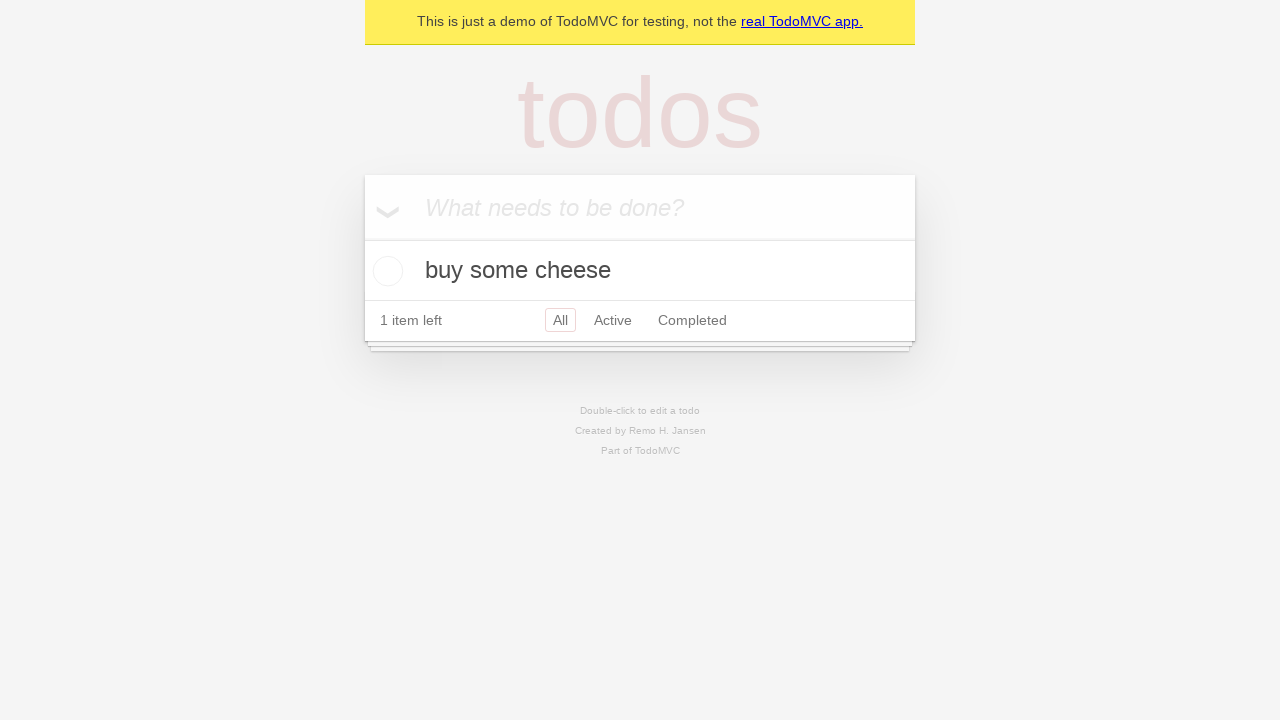

Filled todo input with 'feed the cat' on internal:attr=[placeholder="What needs to be done?"i]
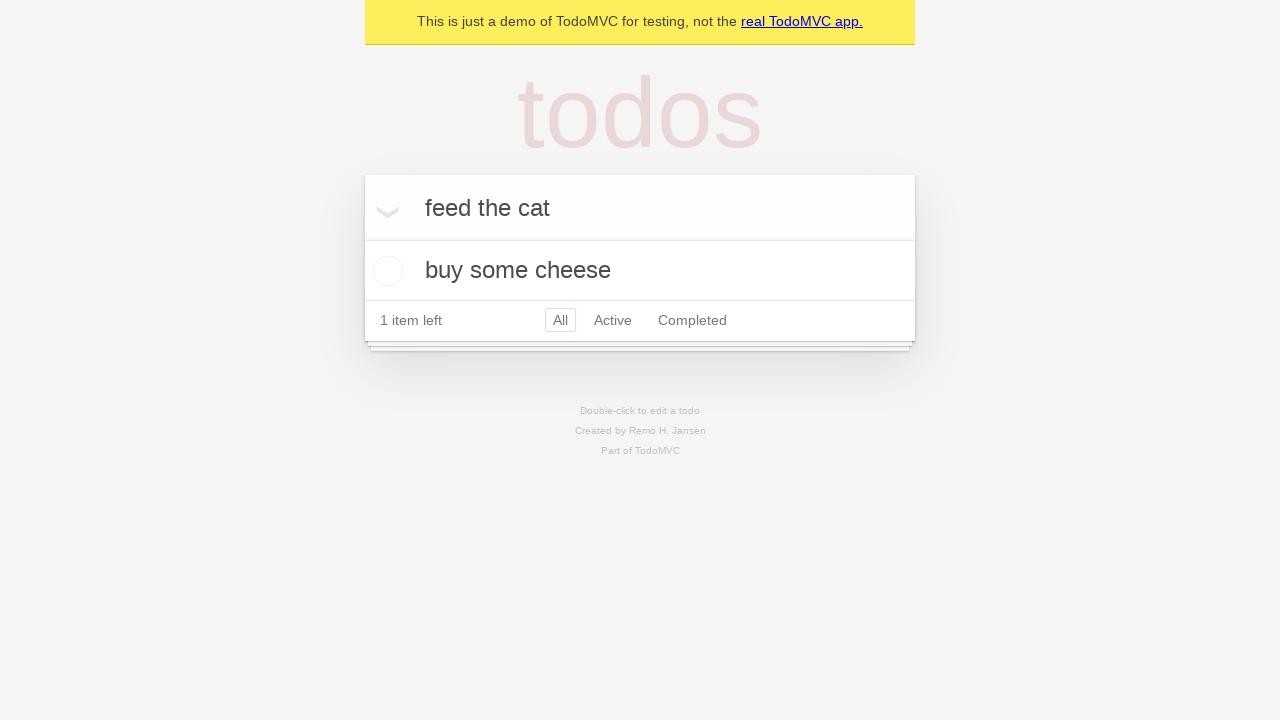

Pressed Enter to create todo 'feed the cat' on internal:attr=[placeholder="What needs to be done?"i]
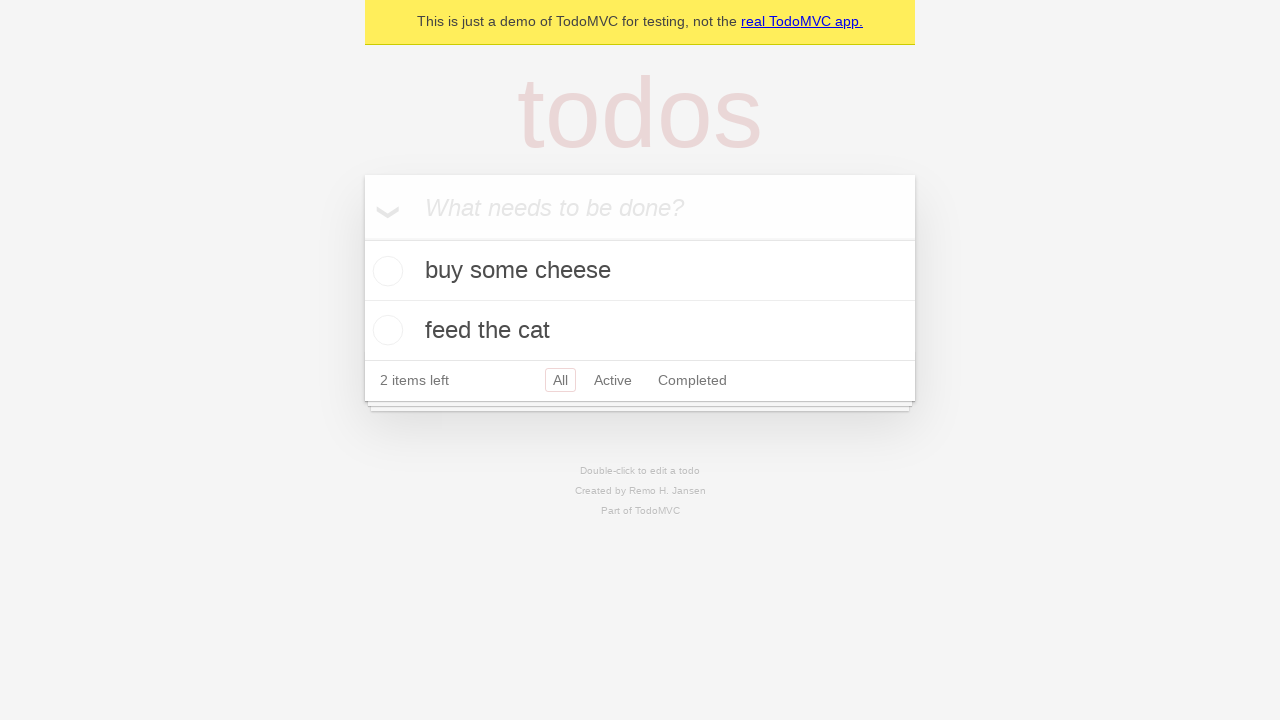

Filled todo input with 'book a doctors appointment' on internal:attr=[placeholder="What needs to be done?"i]
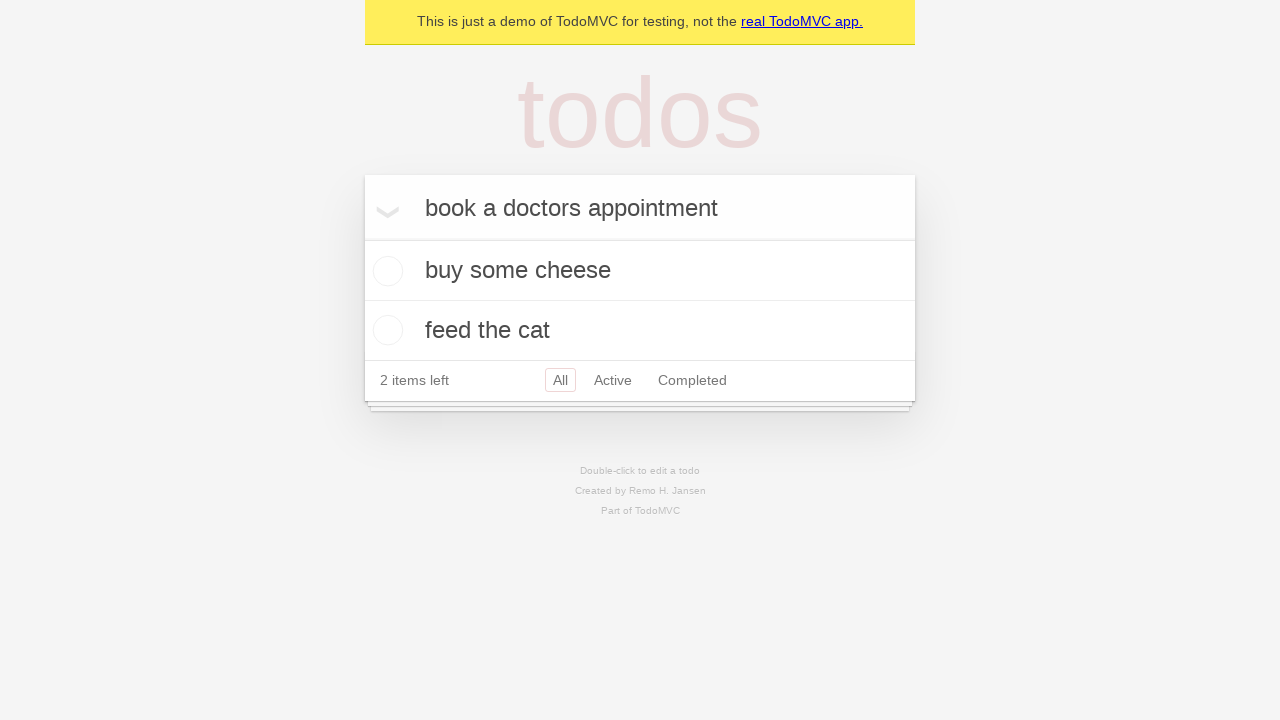

Pressed Enter to create todo 'book a doctors appointment' on internal:attr=[placeholder="What needs to be done?"i]
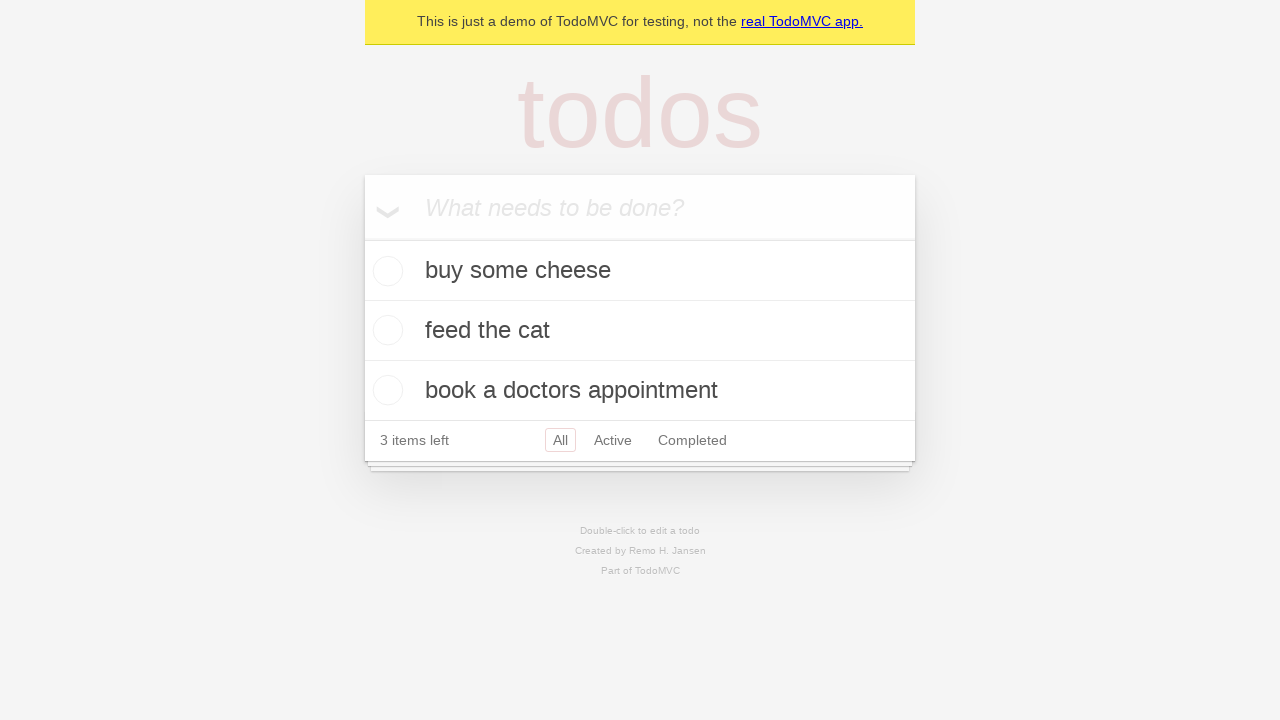

Waited for all 3 todo items to load
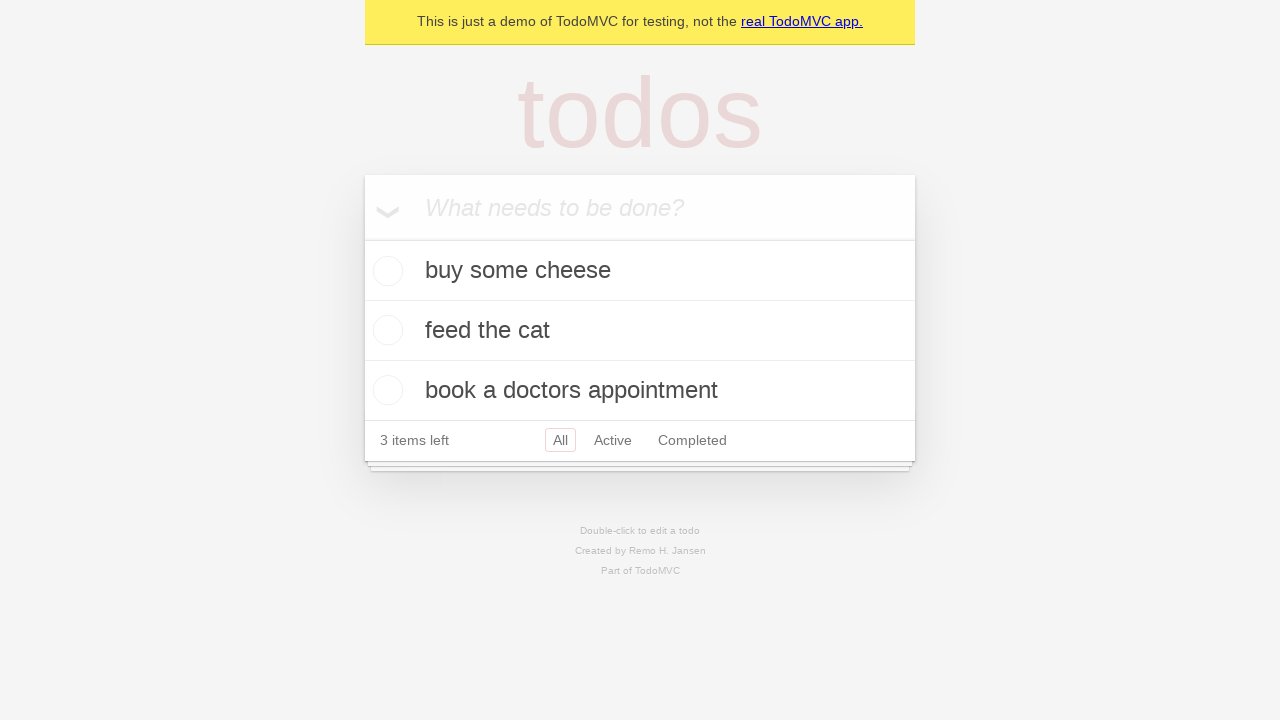

Checked the second todo item as completed at (385, 330) on [data-testid='todo-item'] >> nth=1 >> internal:role=checkbox
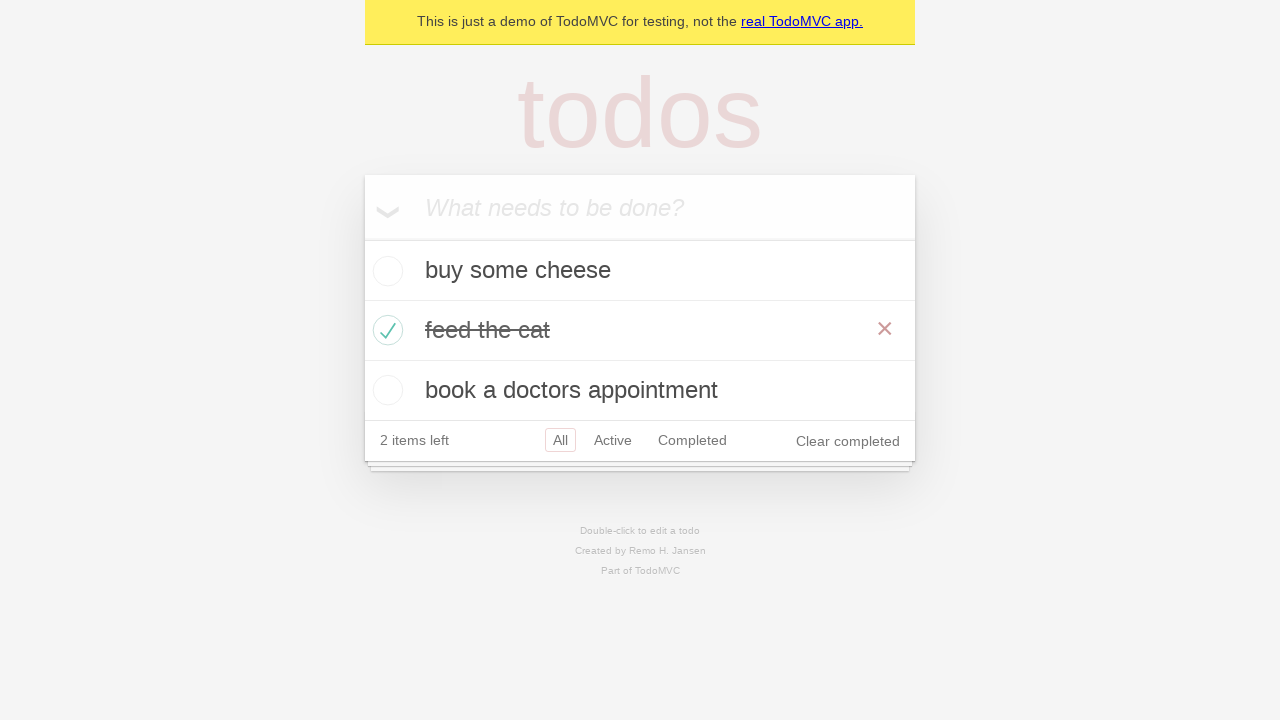

Clicked the Completed filter link at (692, 440) on internal:role=link[name="Completed"i]
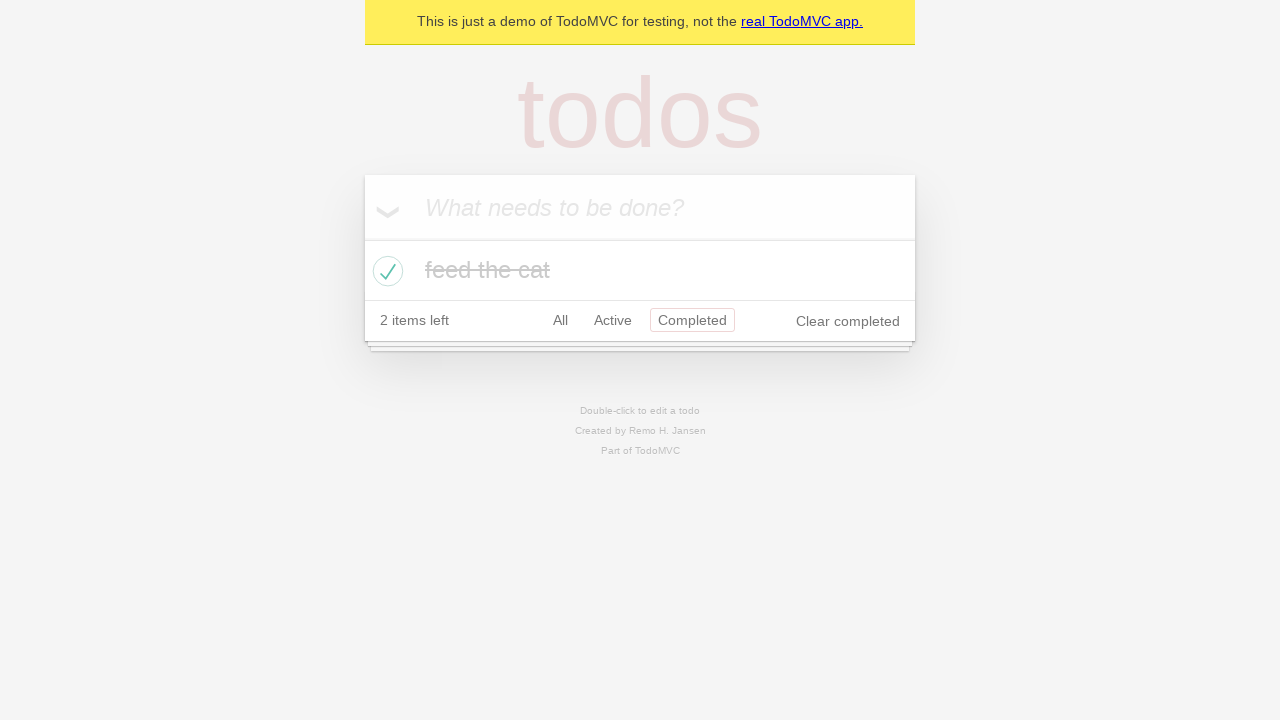

Waited 500ms for filter to apply
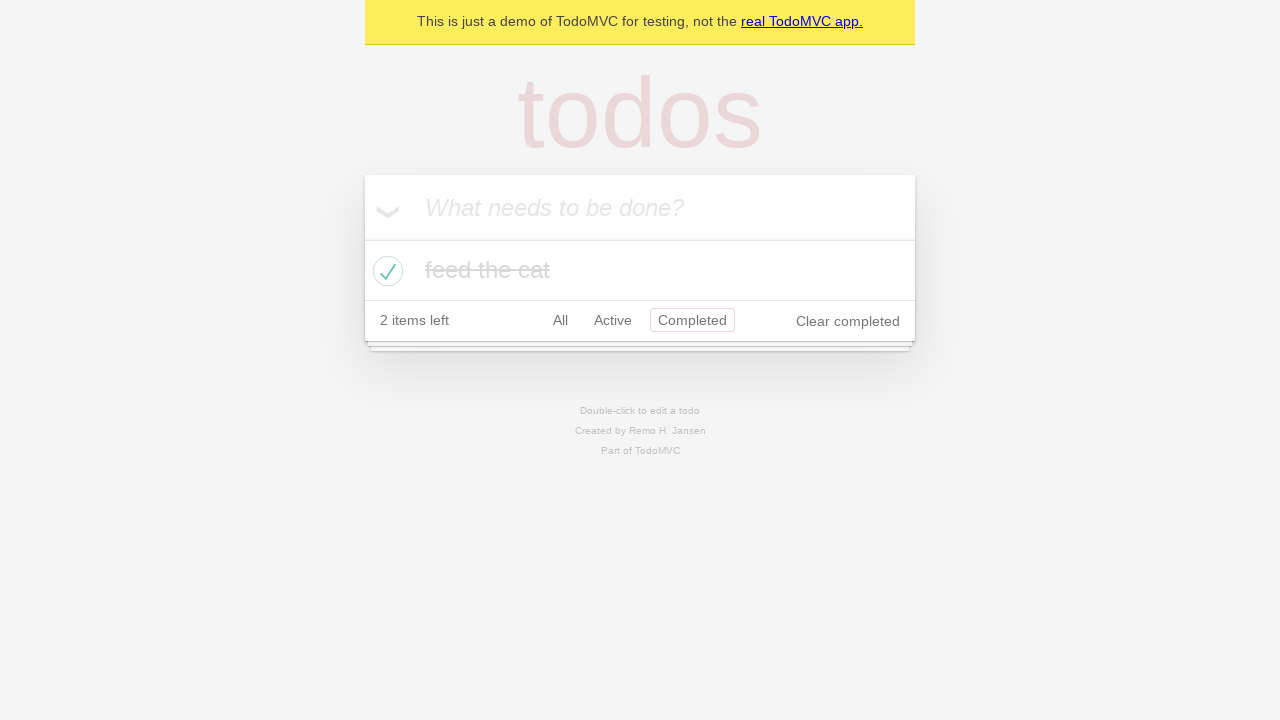

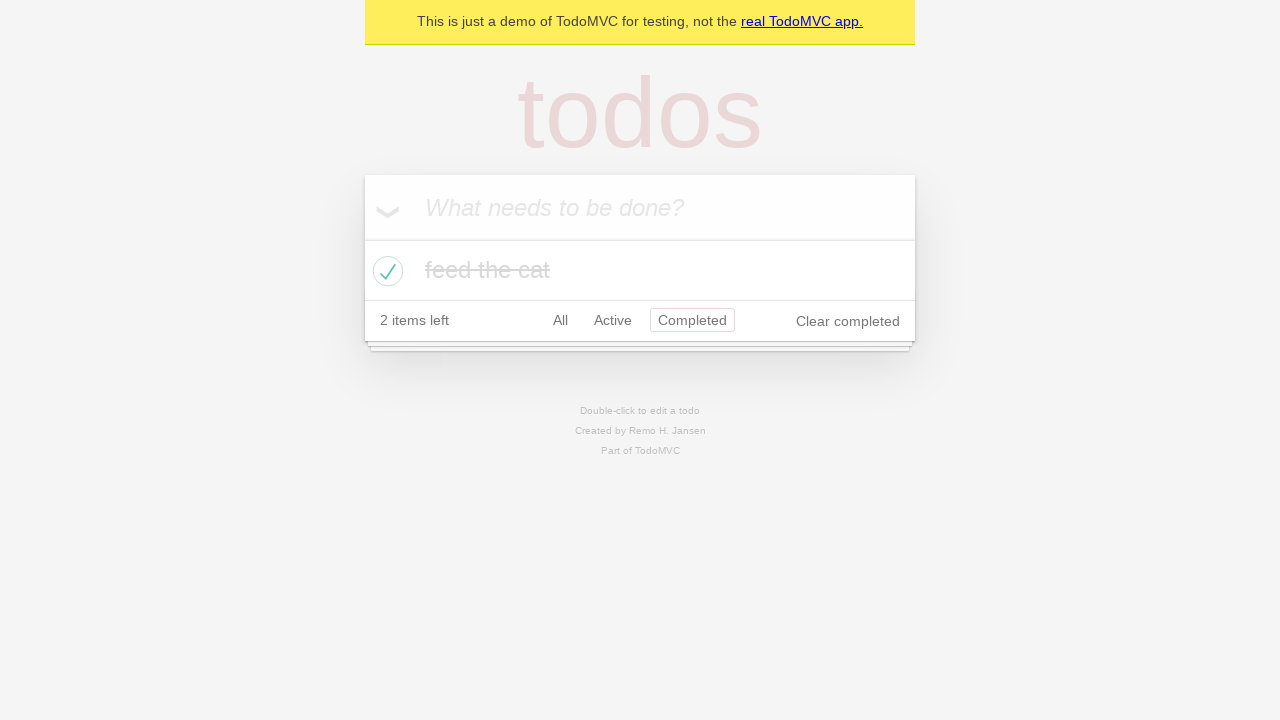